Tests the add/remove elements functionality by clicking "Add Element" button to create a delete button, verifying it appears, then clicking delete and verifying the element is removed from the page.

Starting URL: https://practice.cydeo.com/add_remove_elements/

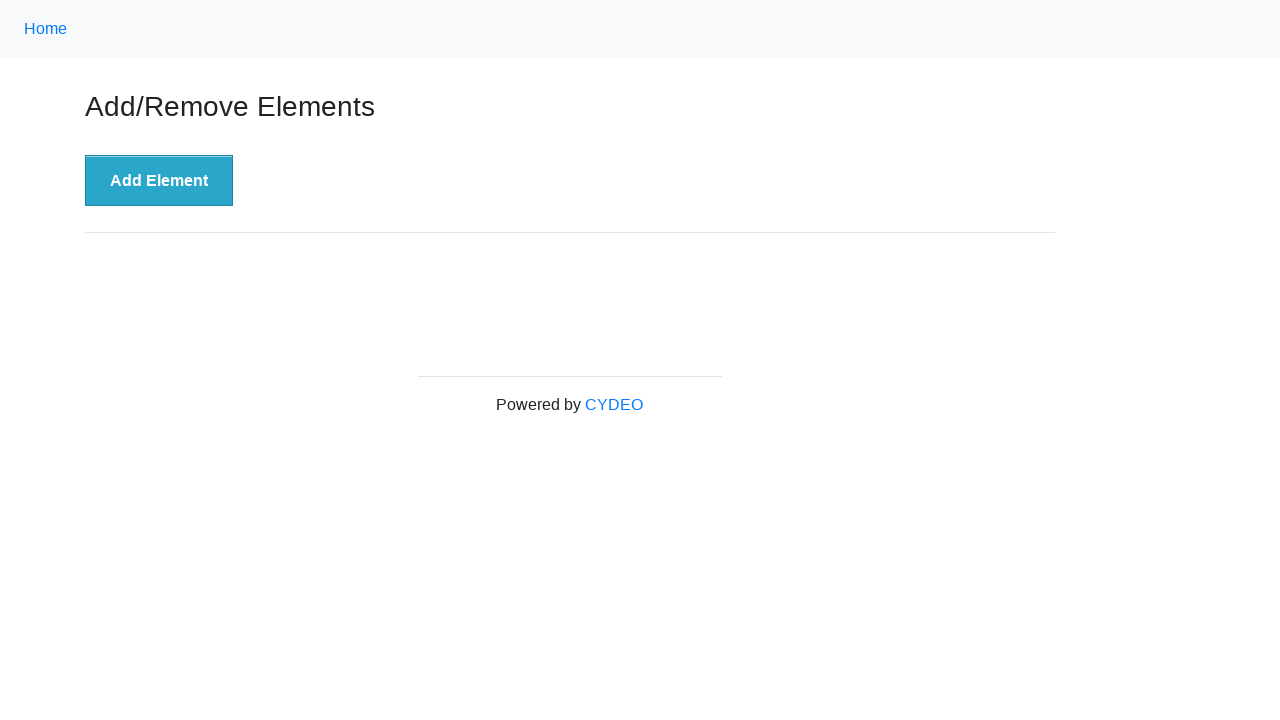

Clicked 'Add Element' button to create a delete button at (159, 181) on button[onclick='addElement()']
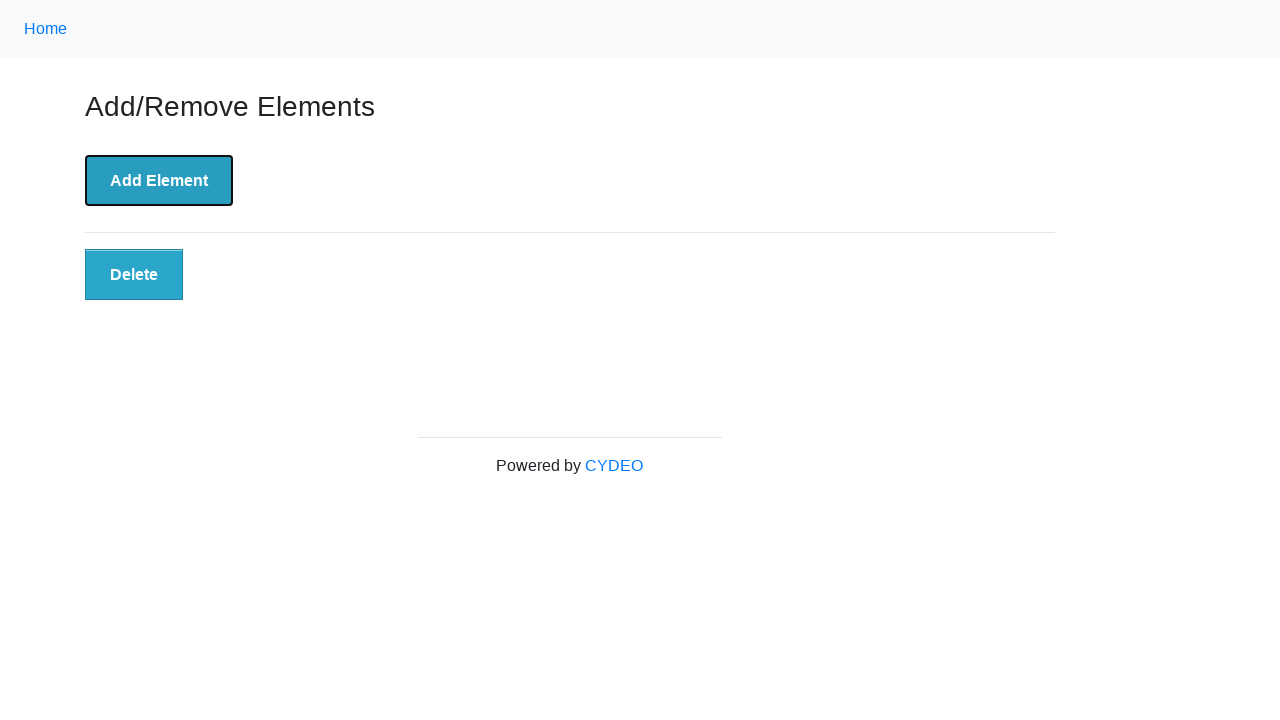

Delete button appeared on the page
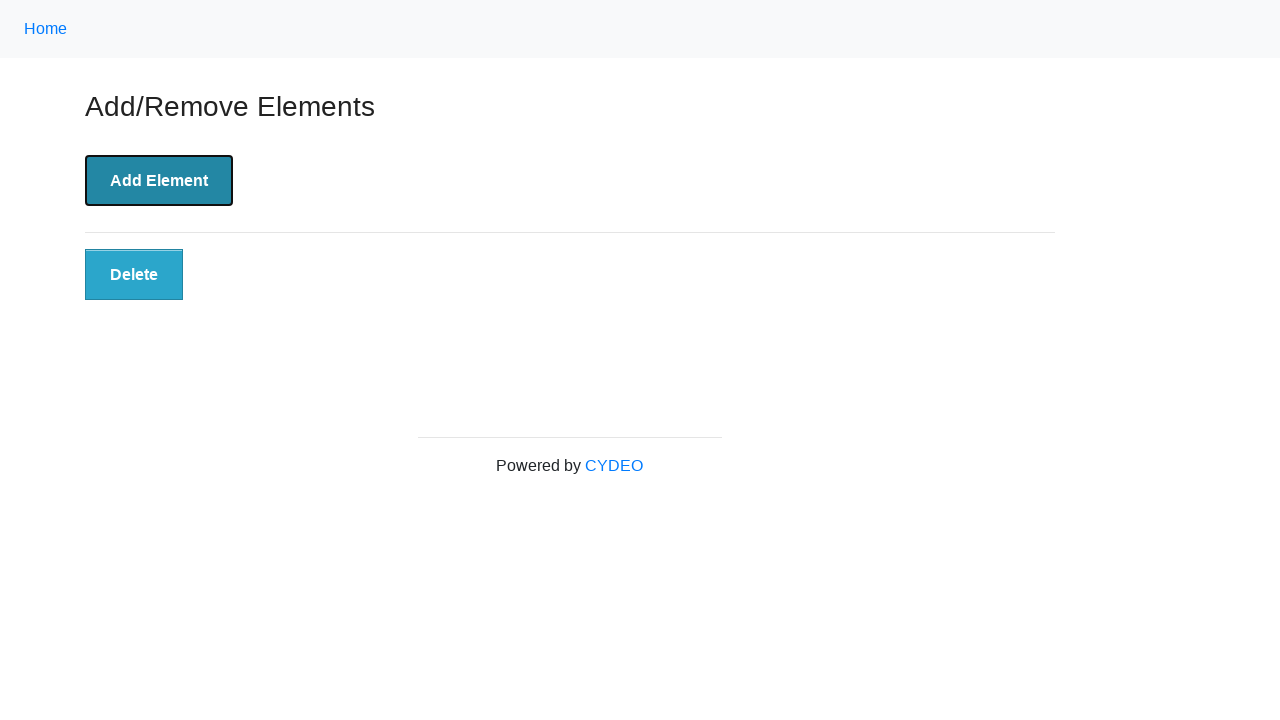

Clicked the Delete button at (134, 275) on button.added-manually
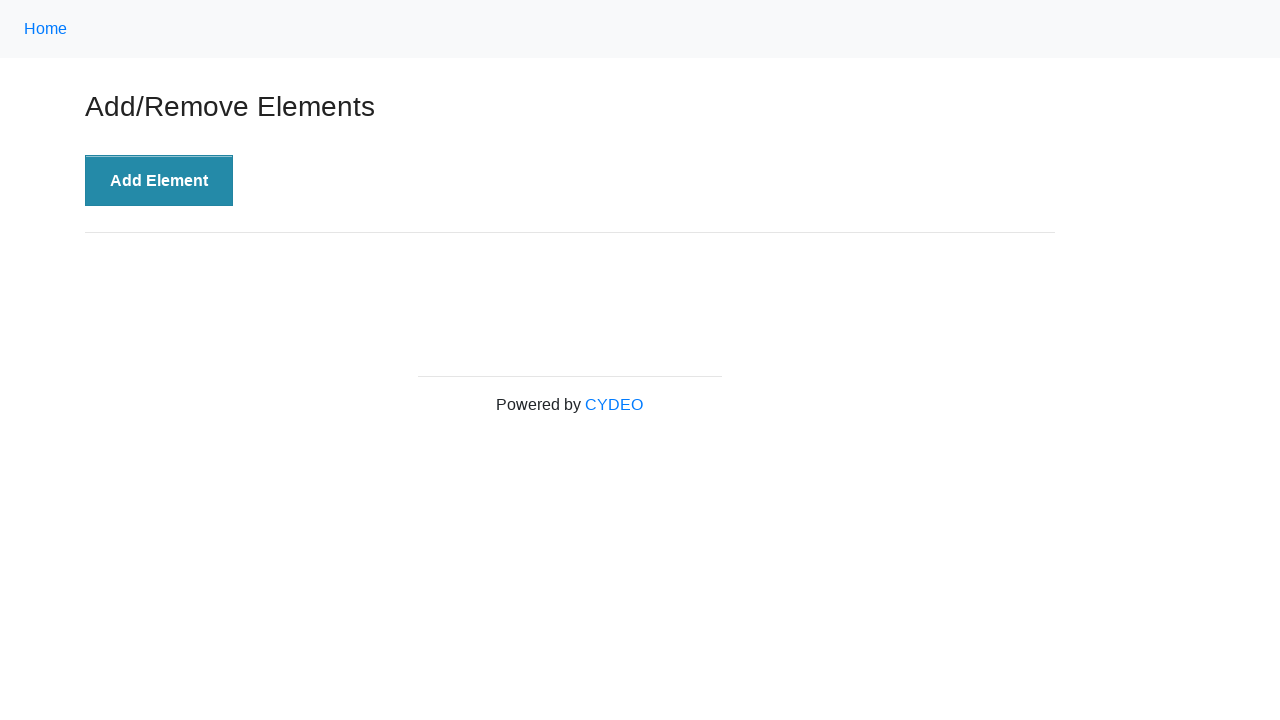

Delete button was removed from the page
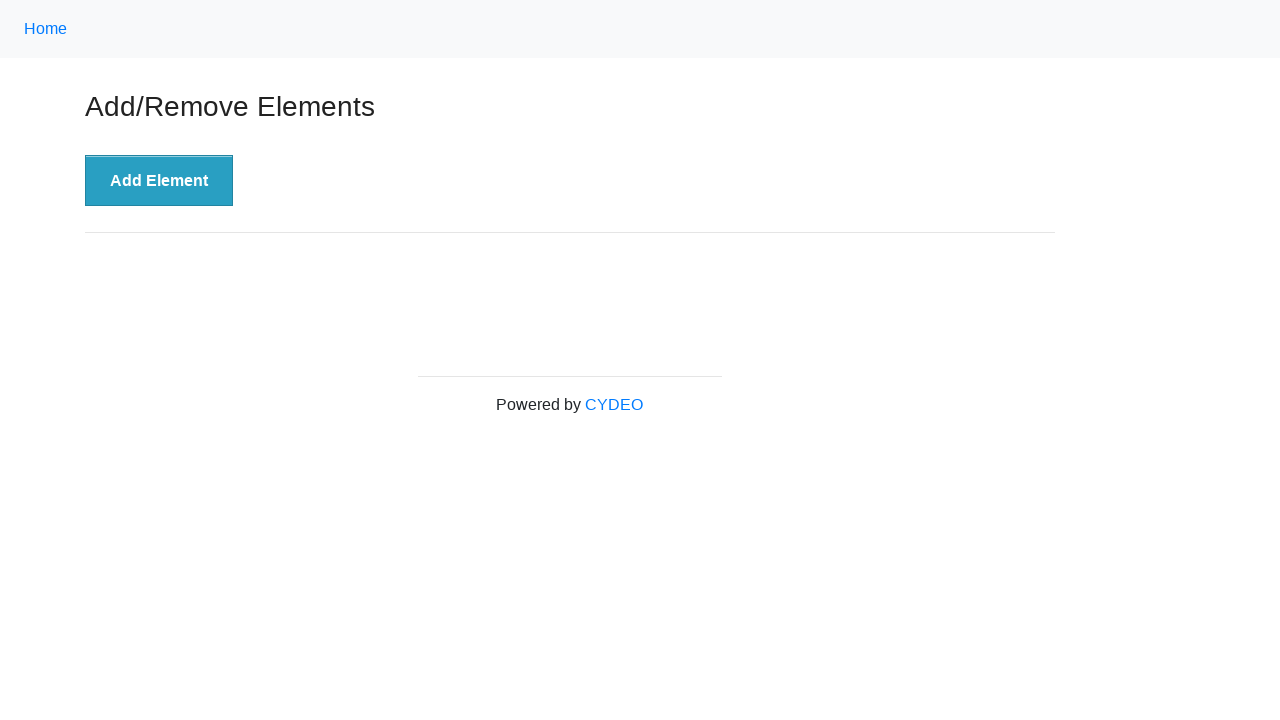

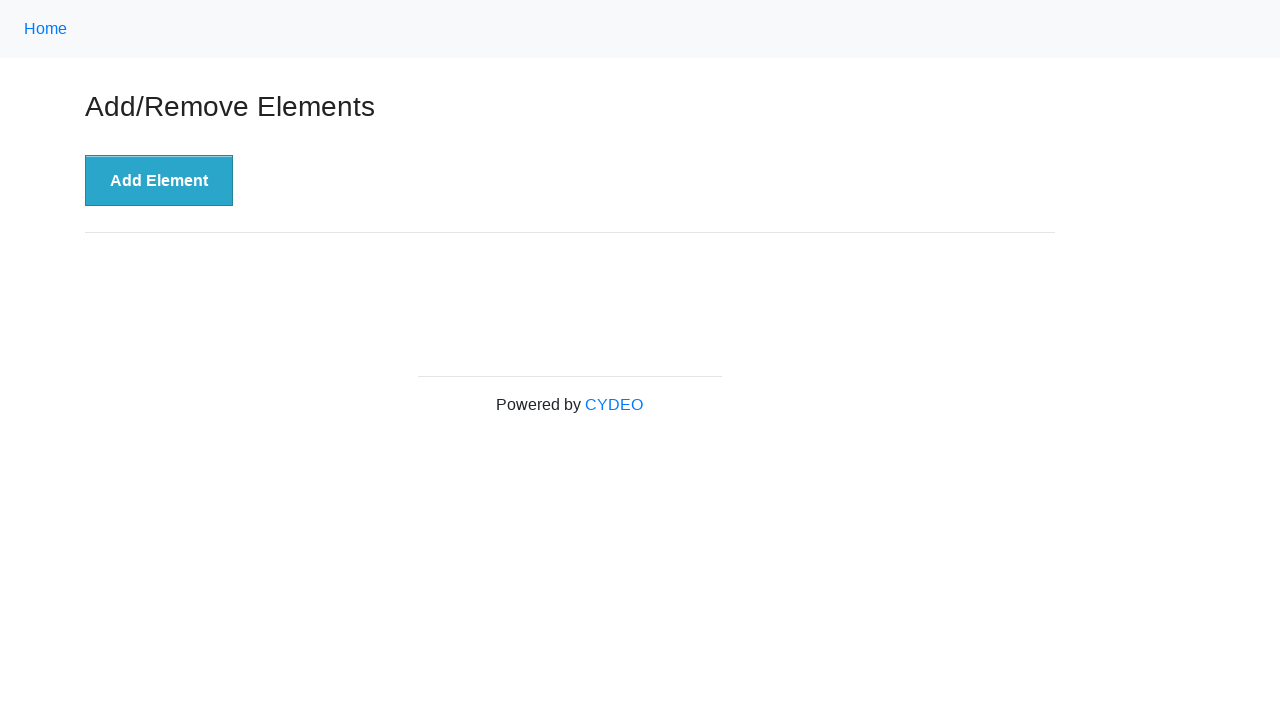